Tests window handling by clicking a link that opens a new window, switching to it, closing it, and returning to the original window.

Starting URL: http://the-internet.herokuapp.com/windows

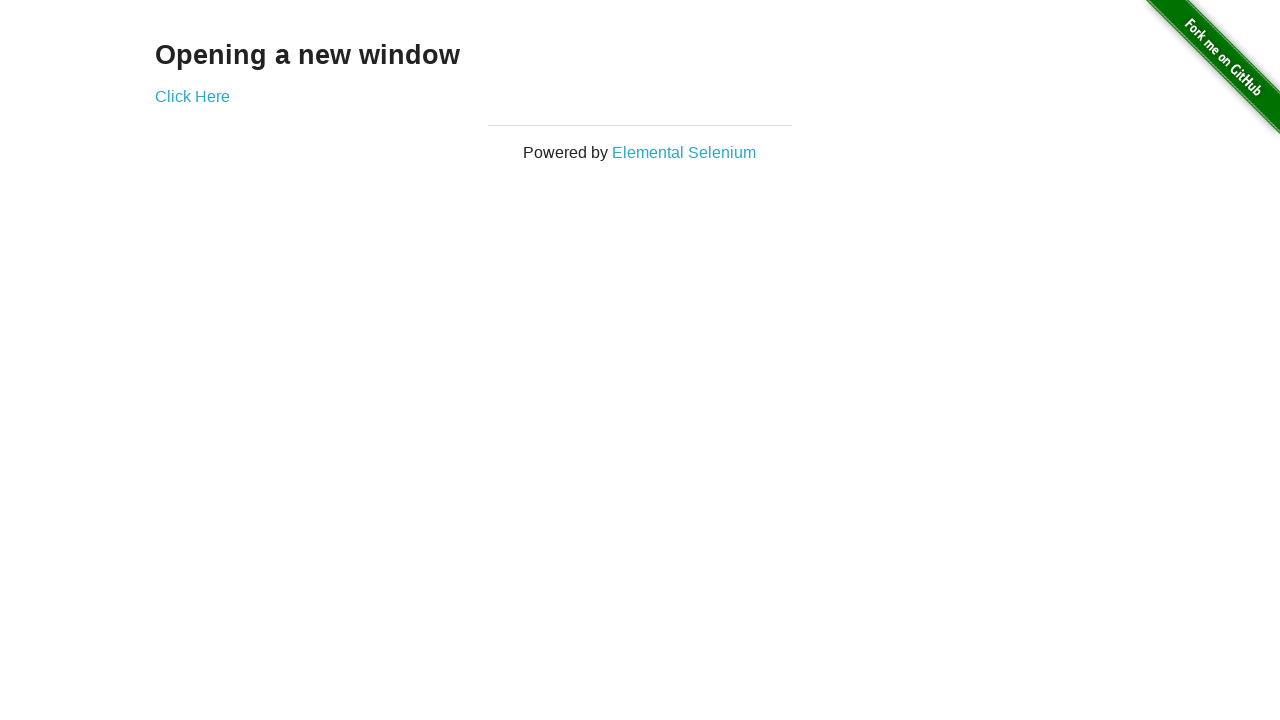

Clicked link to open new window at (192, 96) on xpath=//div[@class='example']/a
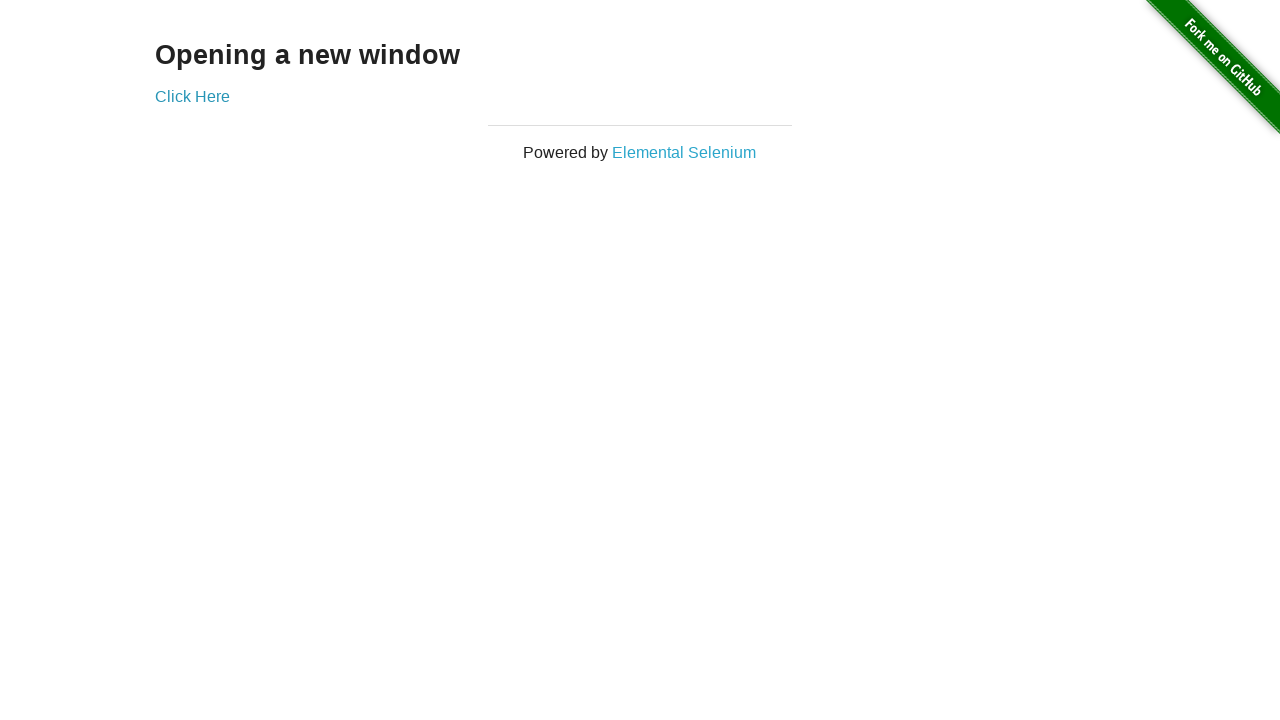

Captured new popup window
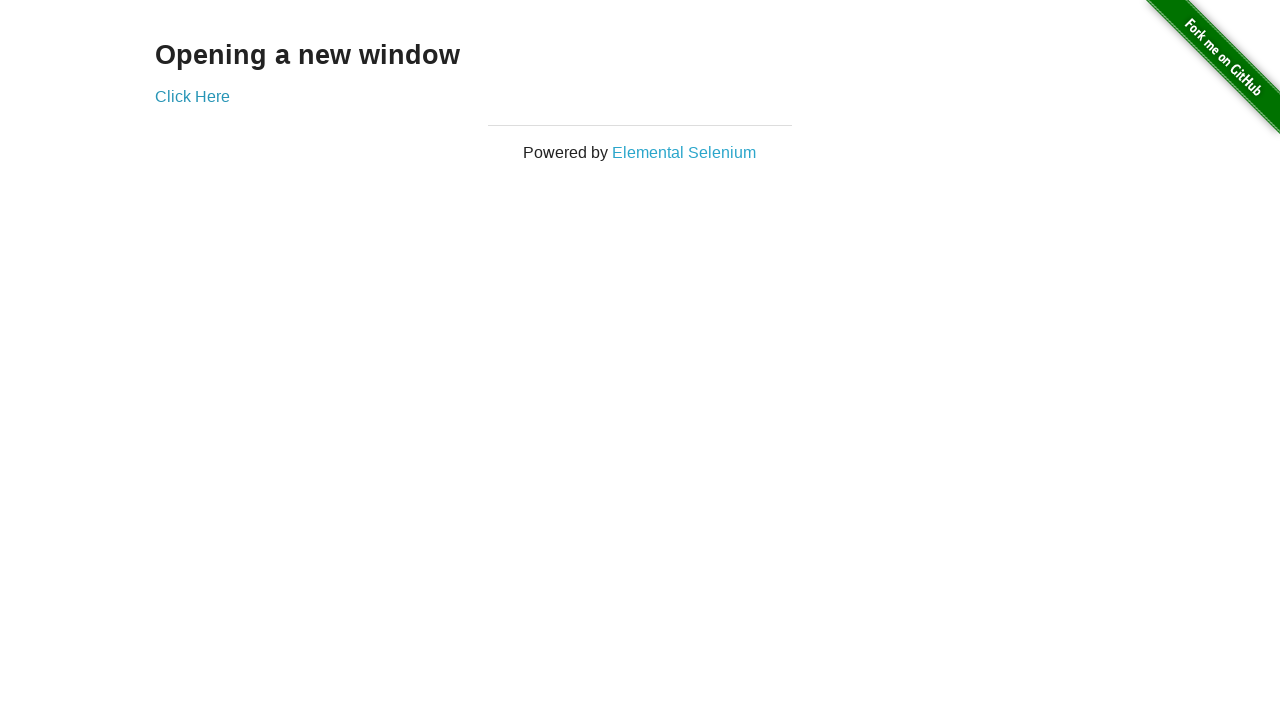

New popup window loaded
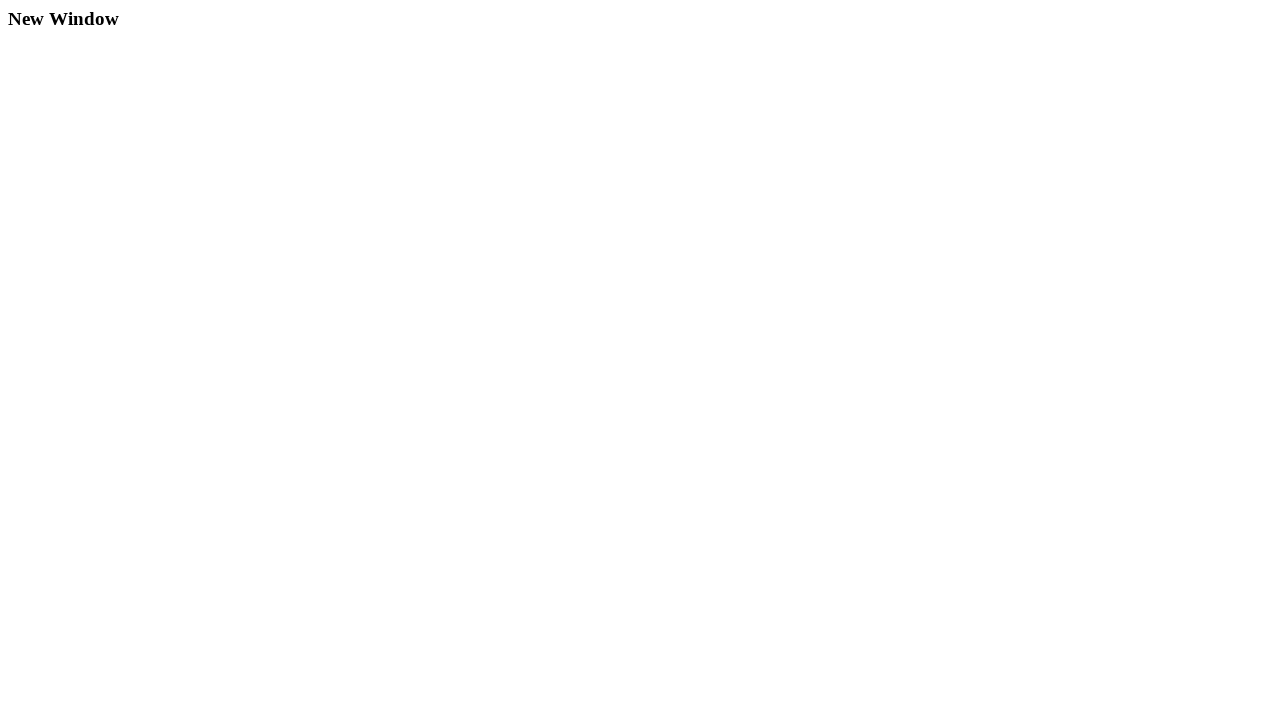

Closed popup window and returned to original window
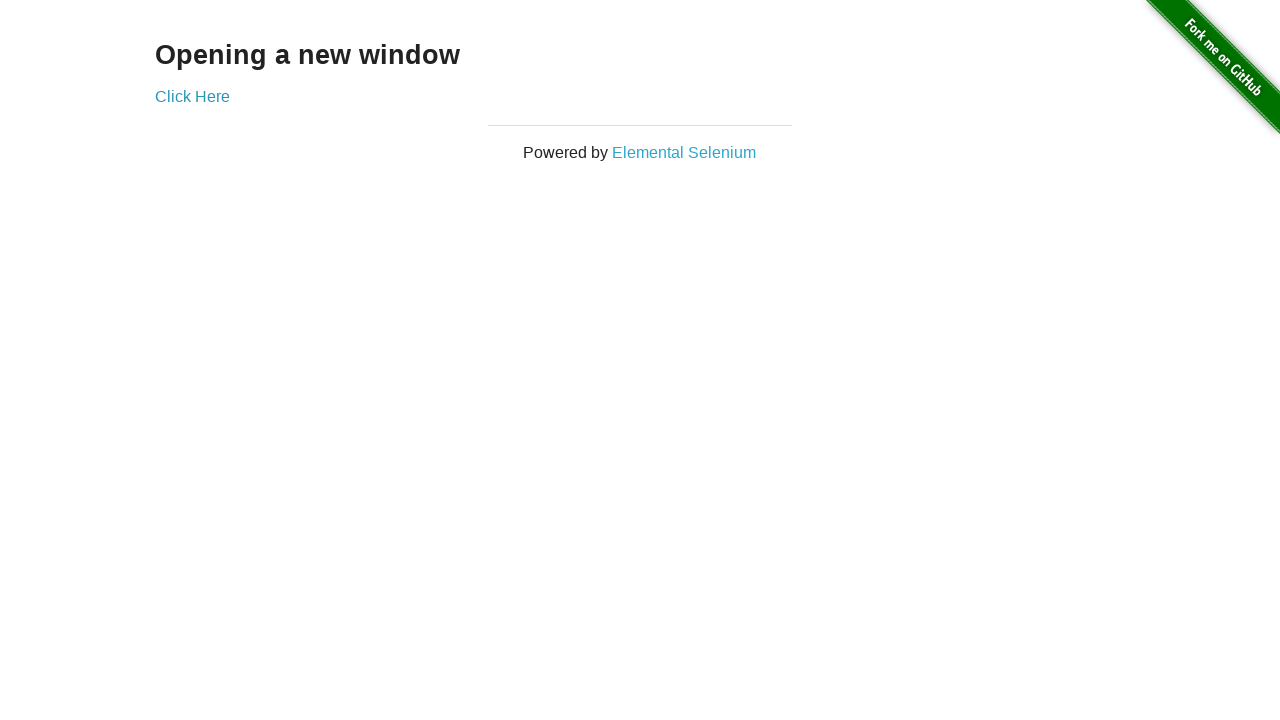

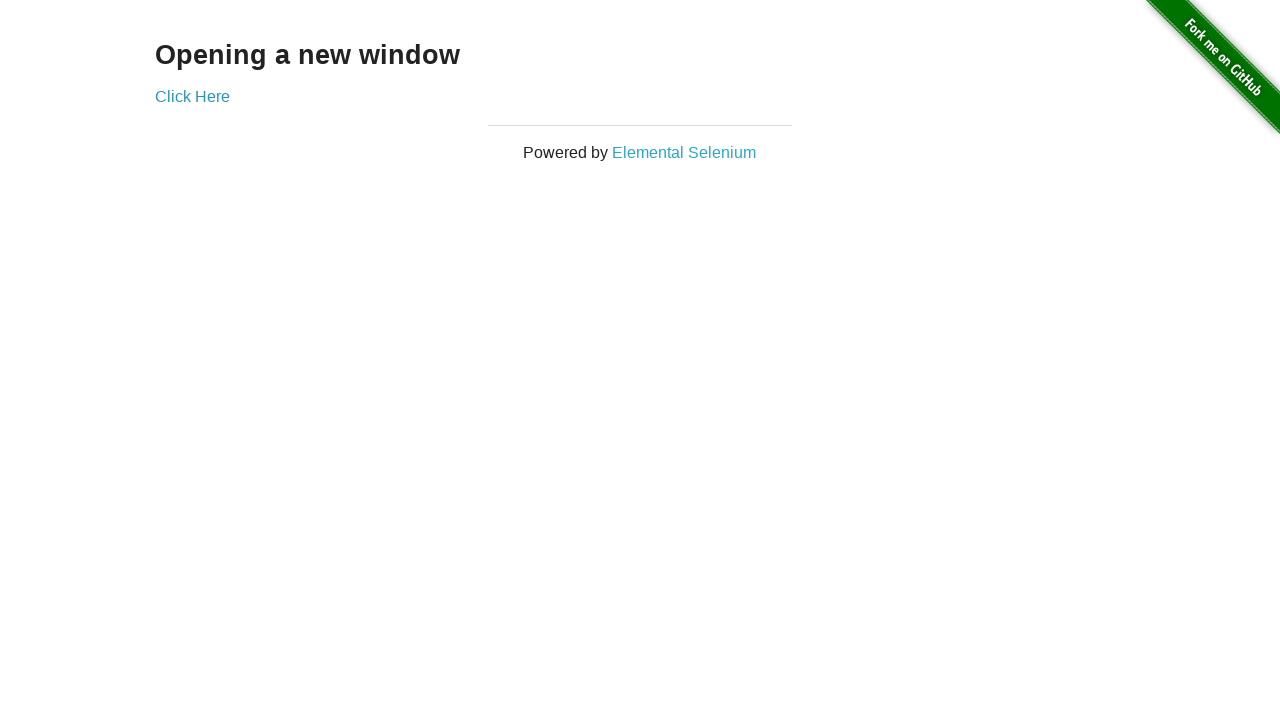